Tests wine catalog filtering functionality by clicking on a category, selecting "Red" wine in a popup modal, and verifying that product cards are displayed for the selected category

Starting URL: https://www.ruswine-spb.ru/catalog

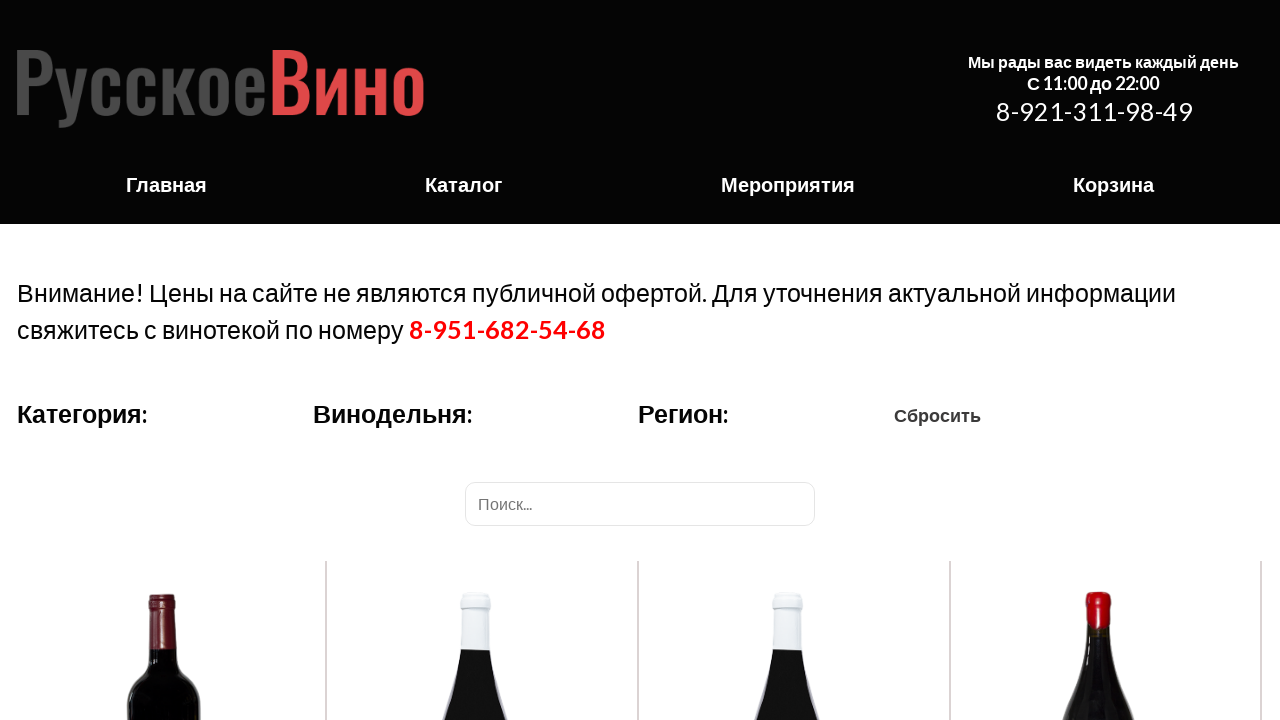

Clicked on wine category title to open modal at (82, 413) on .categories__title
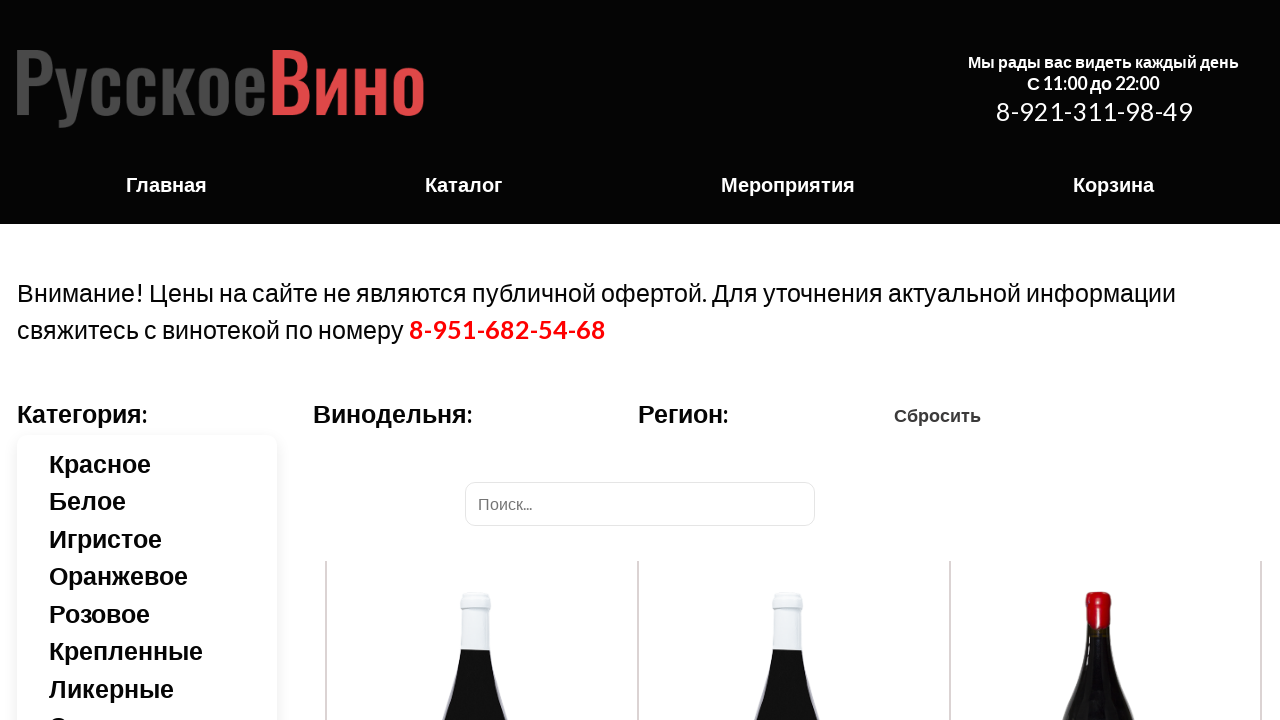

Selected 'Красное' (Red) wine category from modal popup at (163, 463) on .categories__popup >> text=Красное
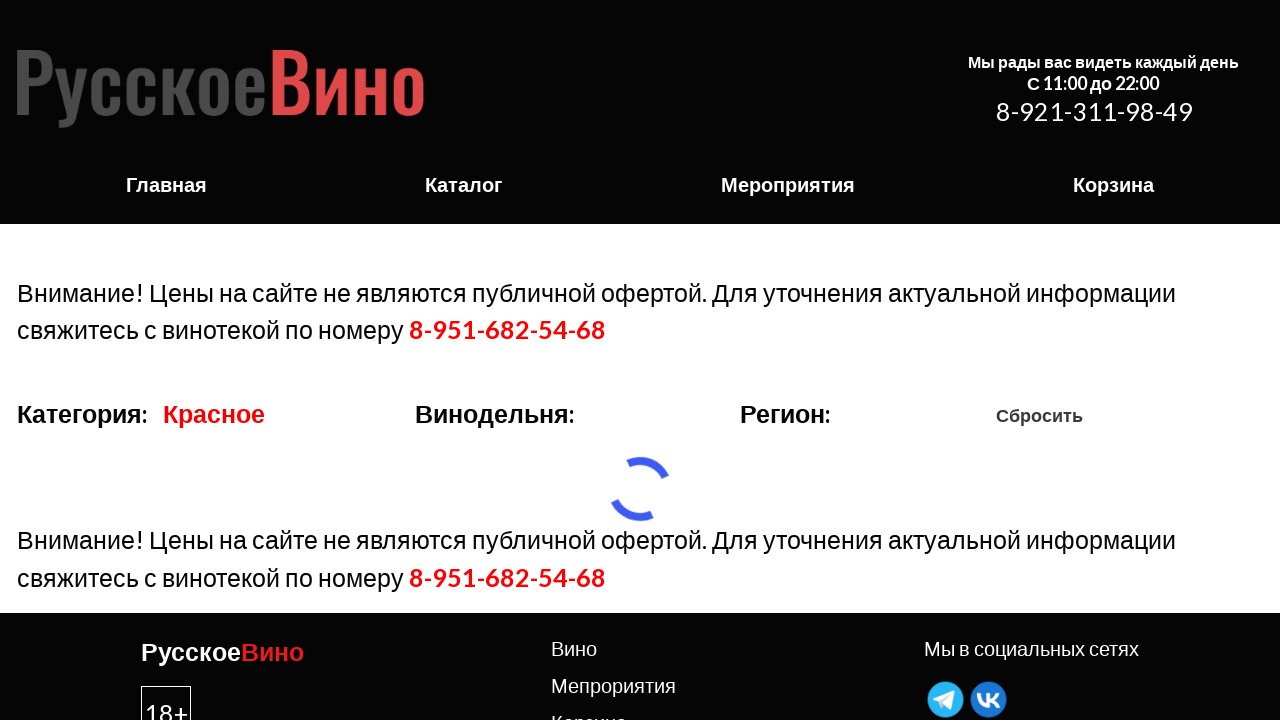

Product cards loaded for selected category
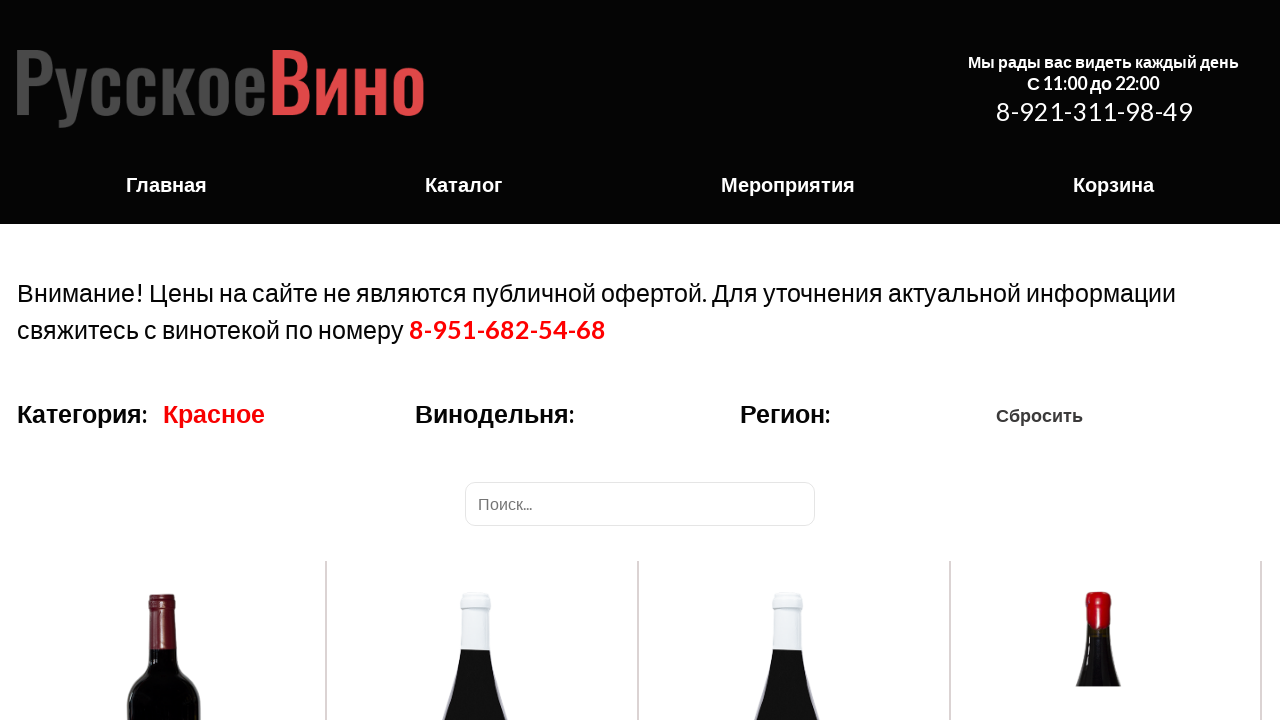

Verified that at least one product card is displayed for Red wine category
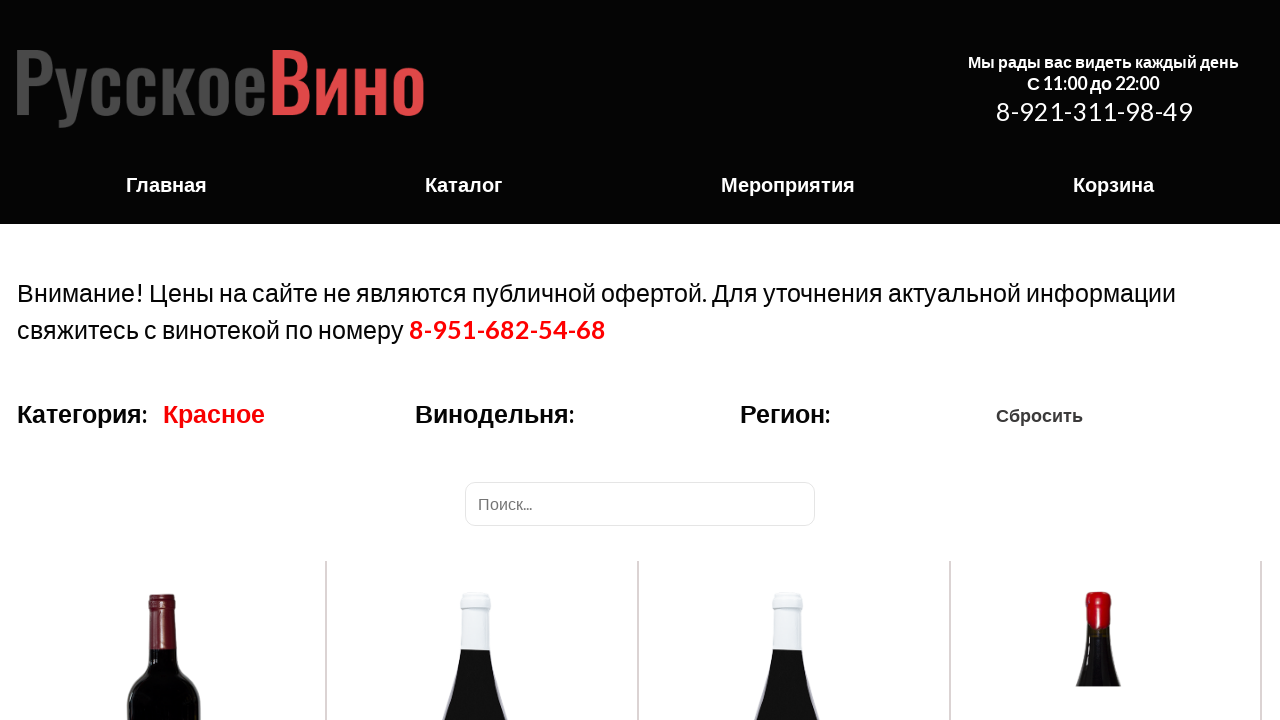

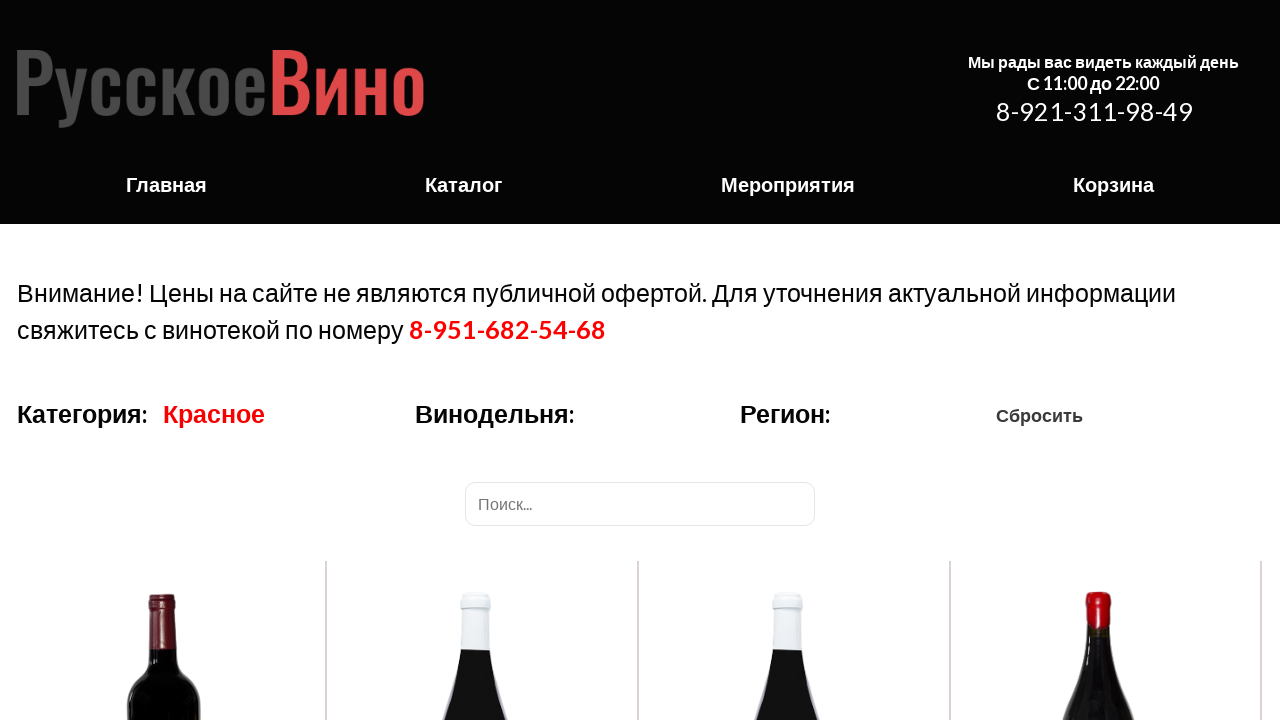